Tests the add/remove elements functionality by clicking a button to add an element, waiting for it to appear, then clicking to remove it

Starting URL: https://the-internet.herokuapp.com/add_remove_elements/

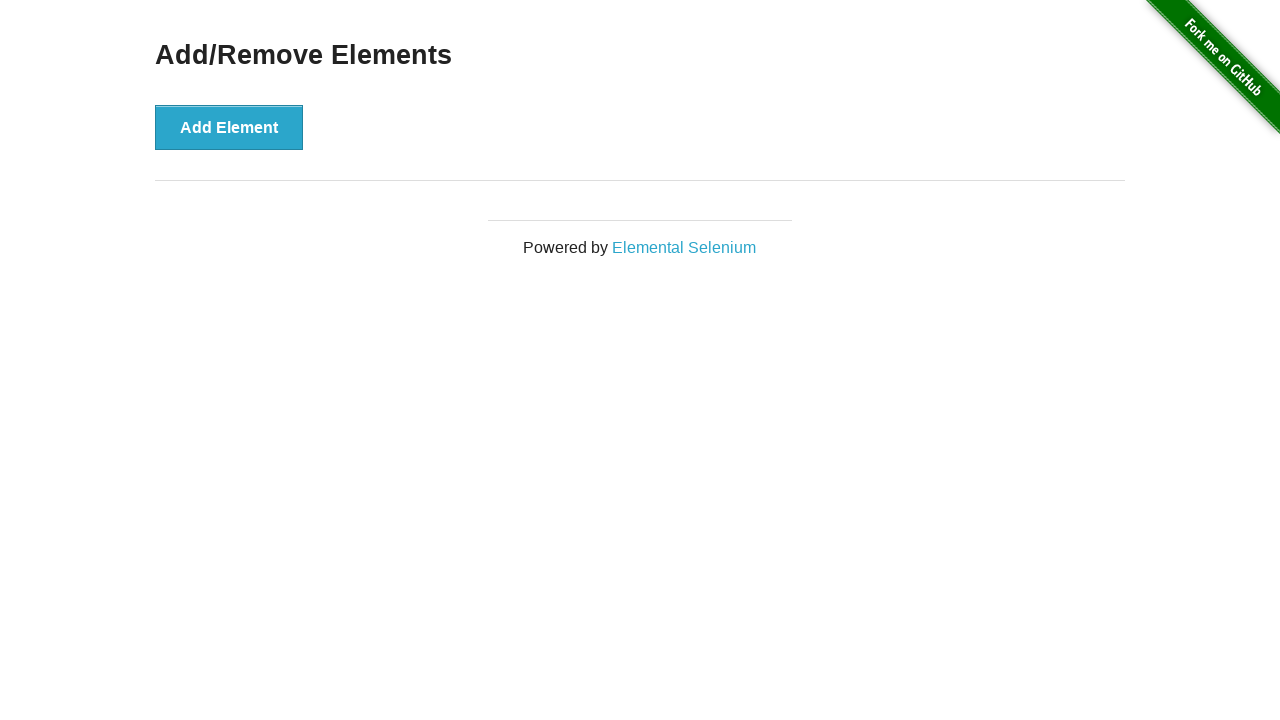

Clicked the 'Add Element' button at (229, 127) on button
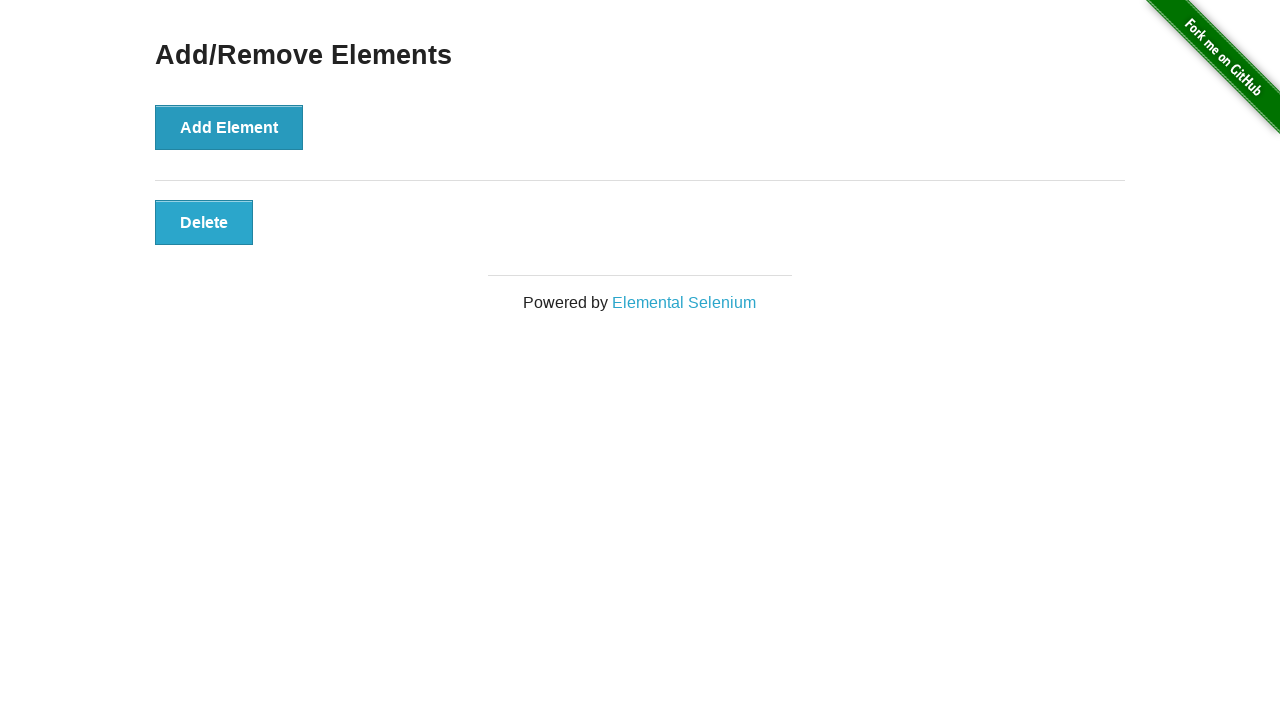

Newly added element appeared on the page
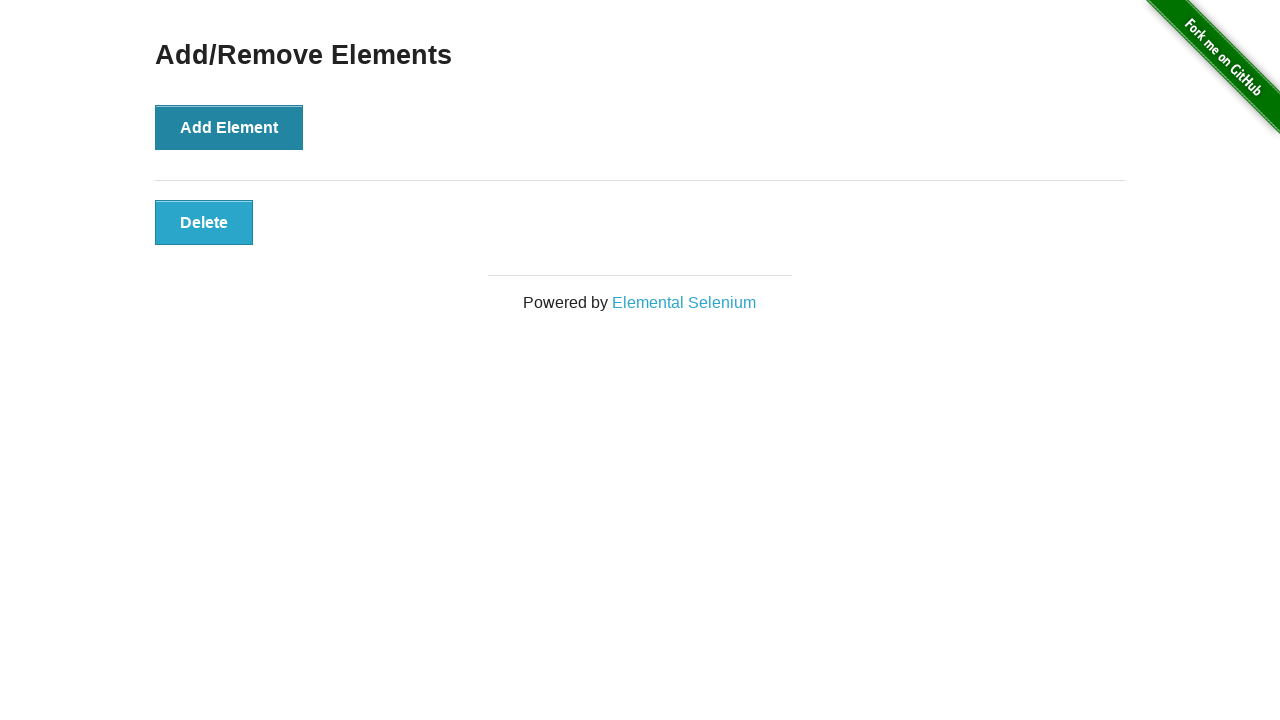

Clicked the 'Delete' button to remove the element at (204, 222) on .added-manually
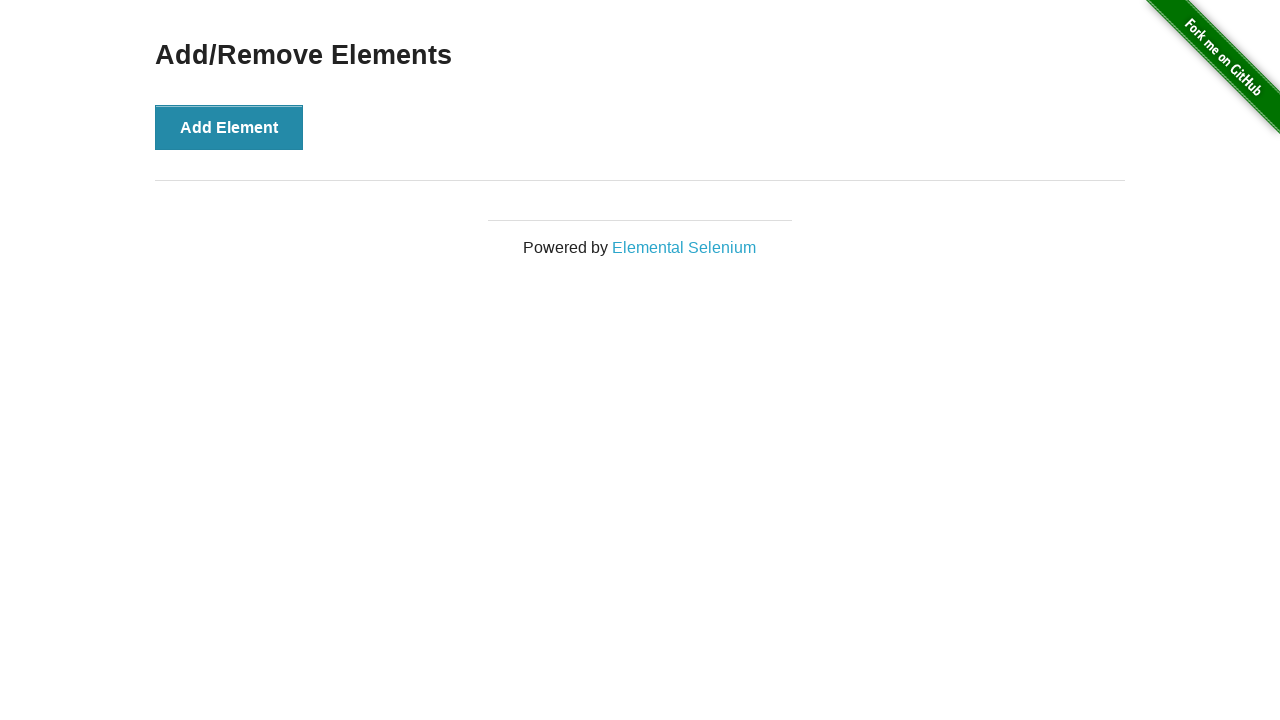

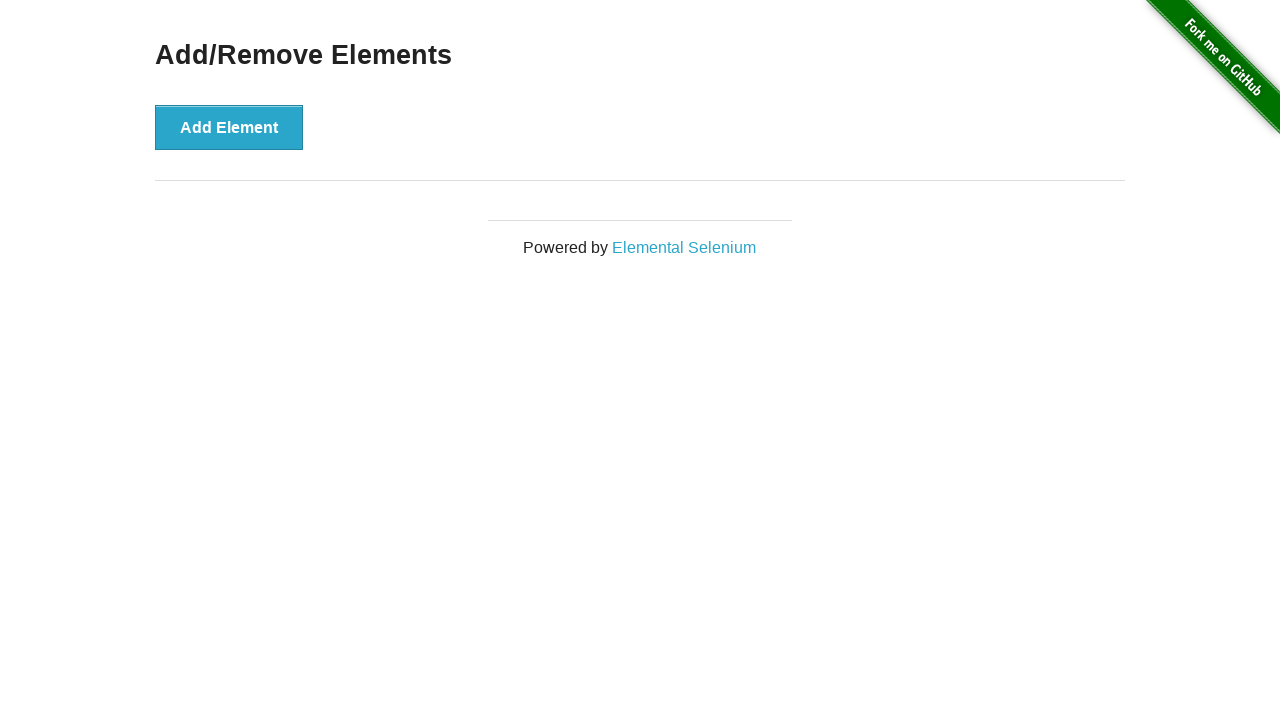